Tests e-commerce functionality by searching for products containing "ca", adding Cashews to cart, and proceeding through checkout to place an order.

Starting URL: https://rahulshettyacademy.com/seleniumPractise/#/

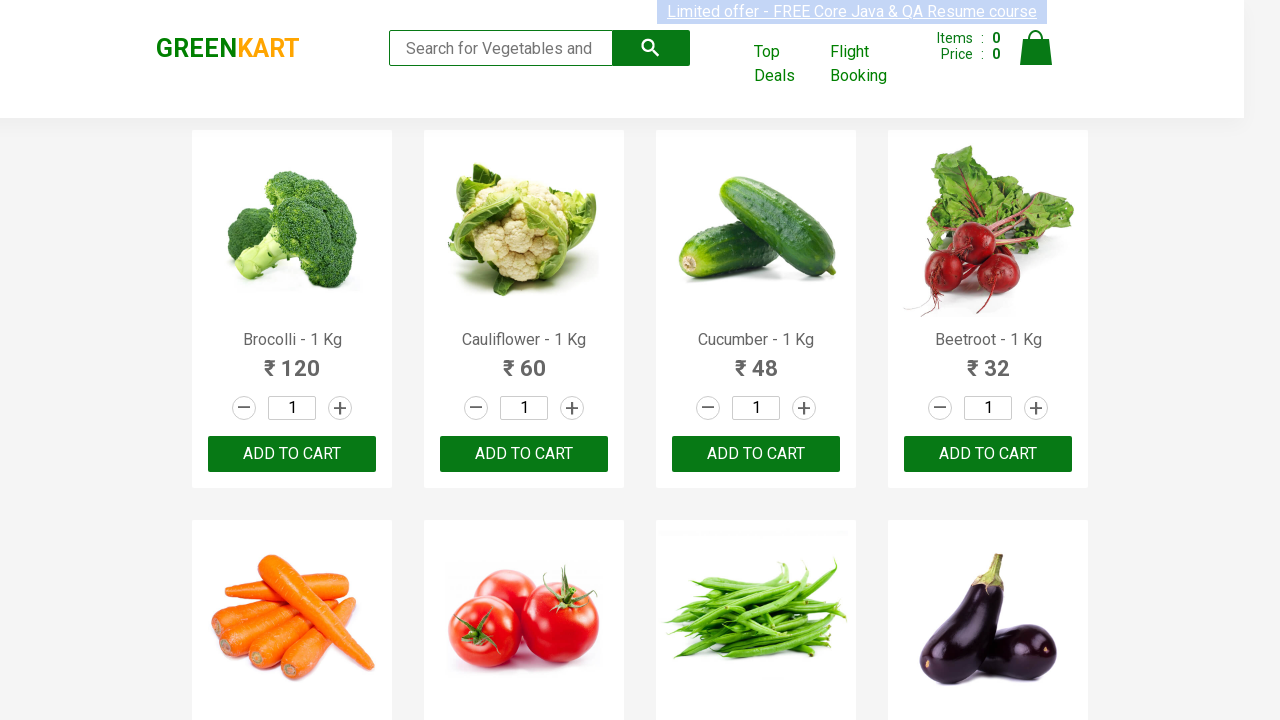

Filled search field with 'ca' on .search-keyword
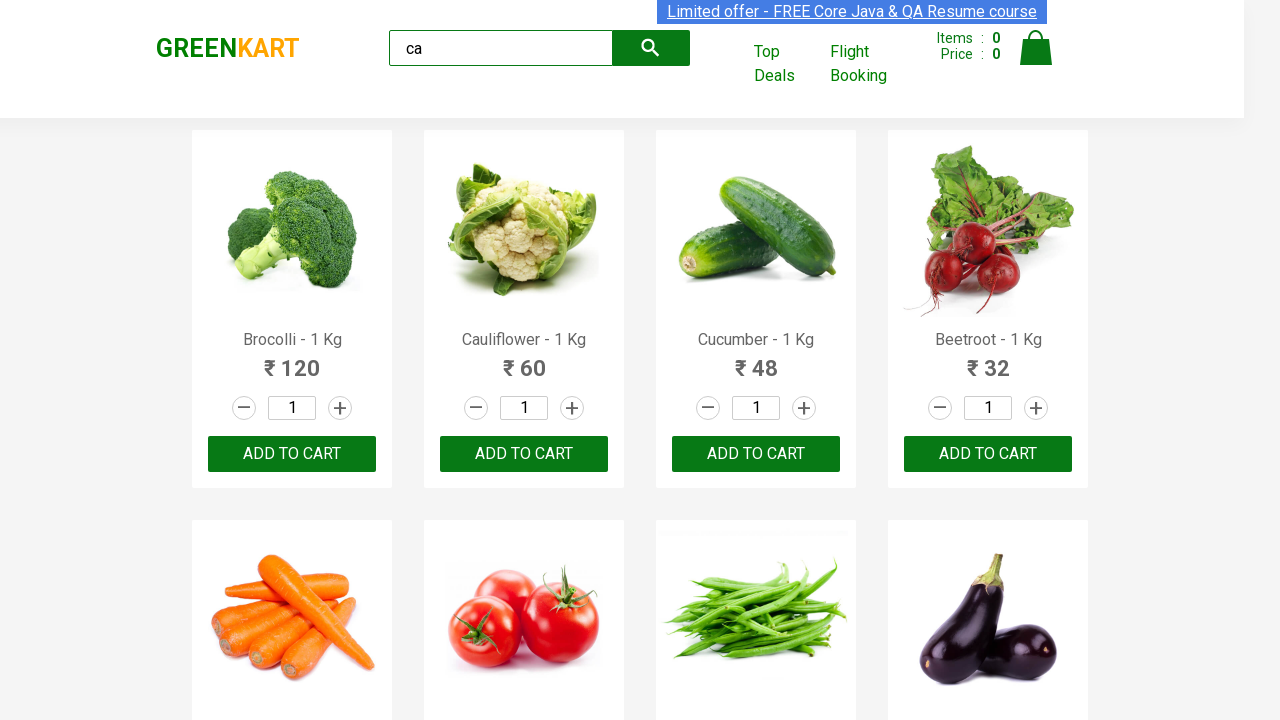

Waited for products to load
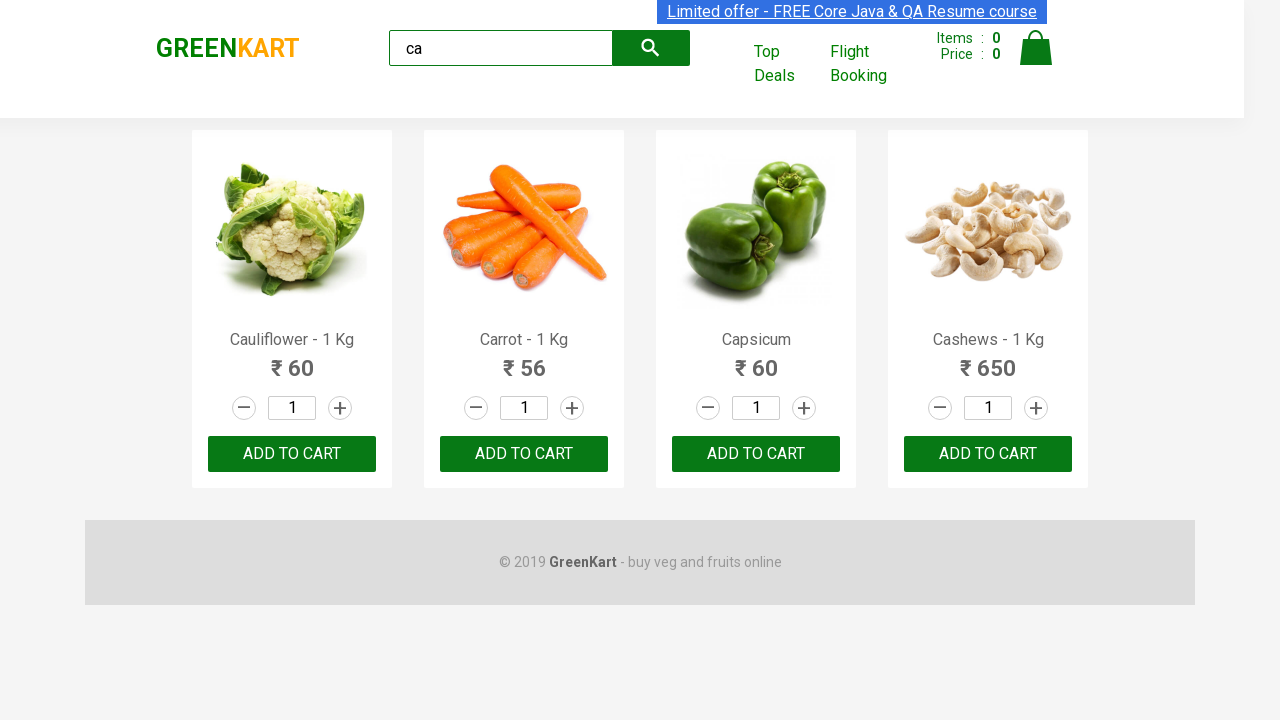

Located all products on the page
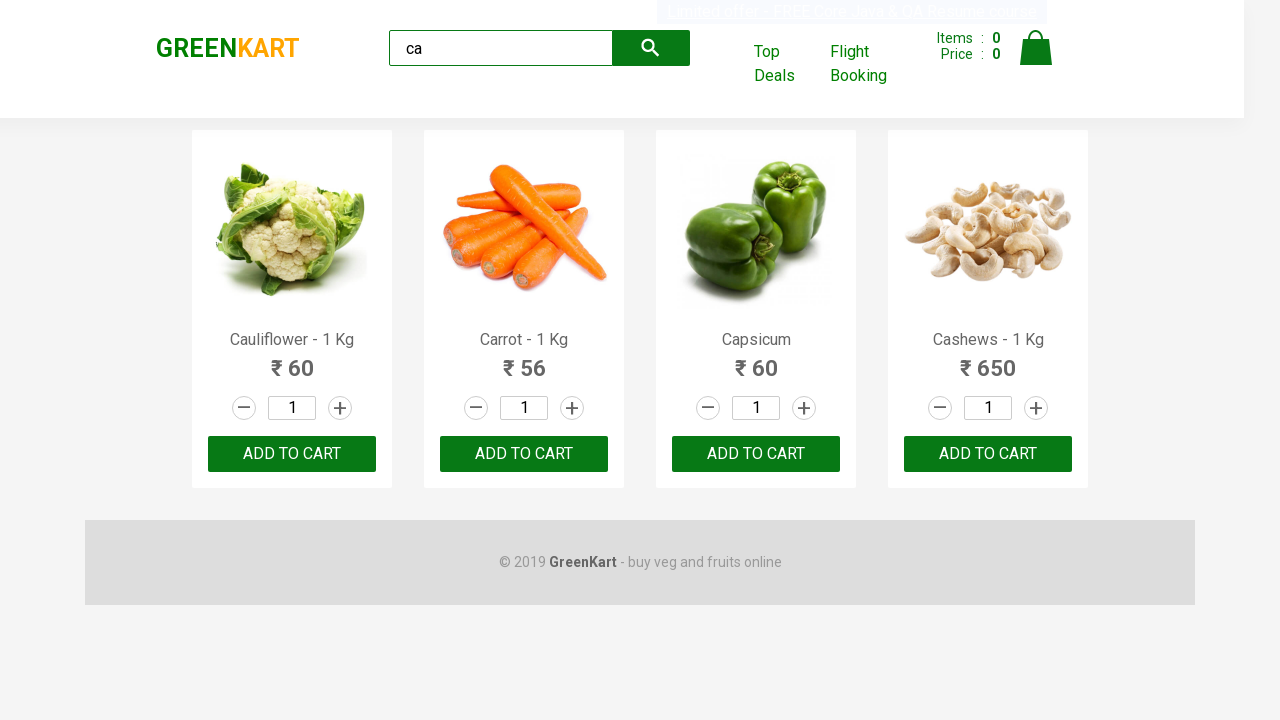

Found Cashews product and clicked Add to Cart button at (988, 454) on .products .product >> nth=3 >> button
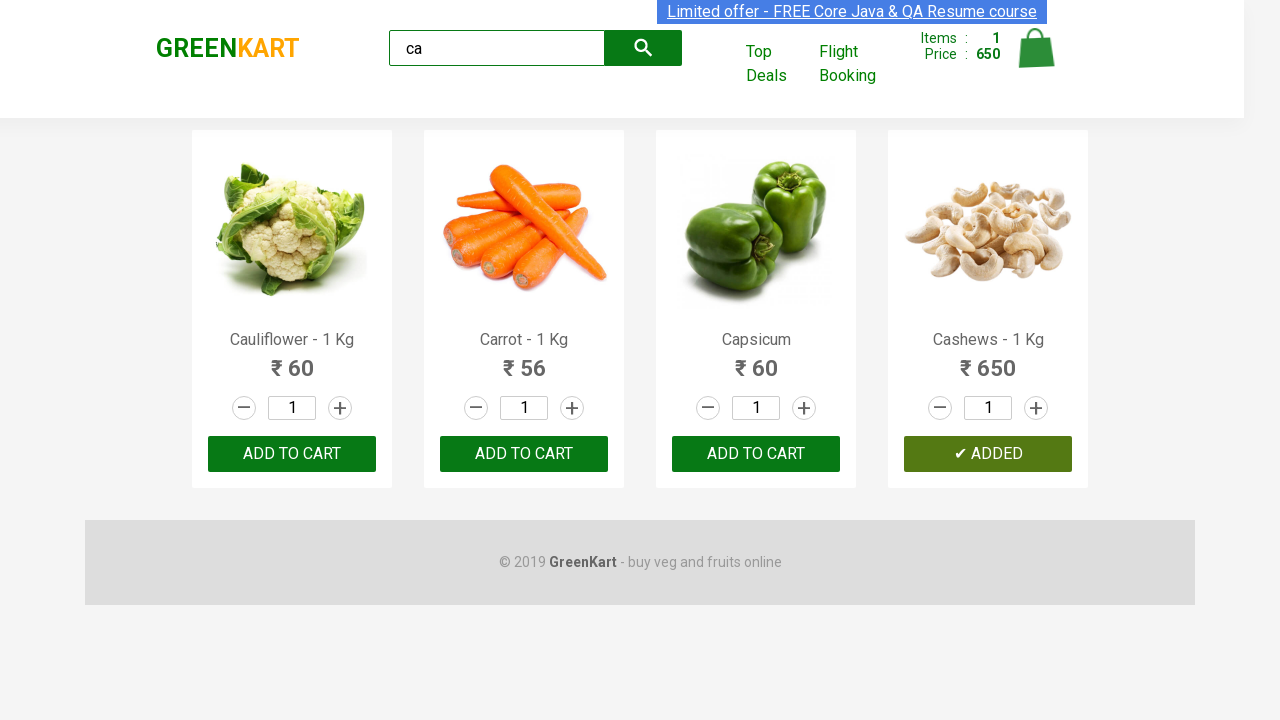

Clicked cart icon to view shopping cart at (1036, 48) on .cart-icon > img
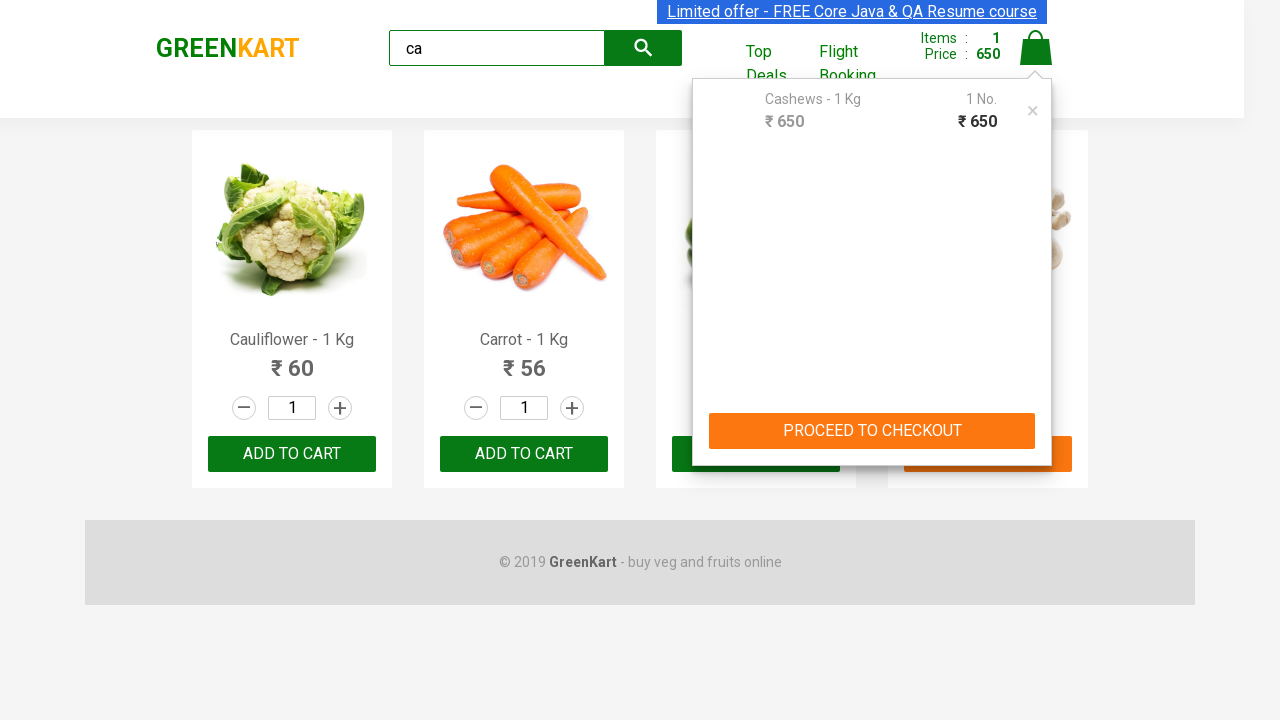

Clicked PROCEED TO CHECKOUT button at (872, 431) on text=PROCEED TO CHECKOUT
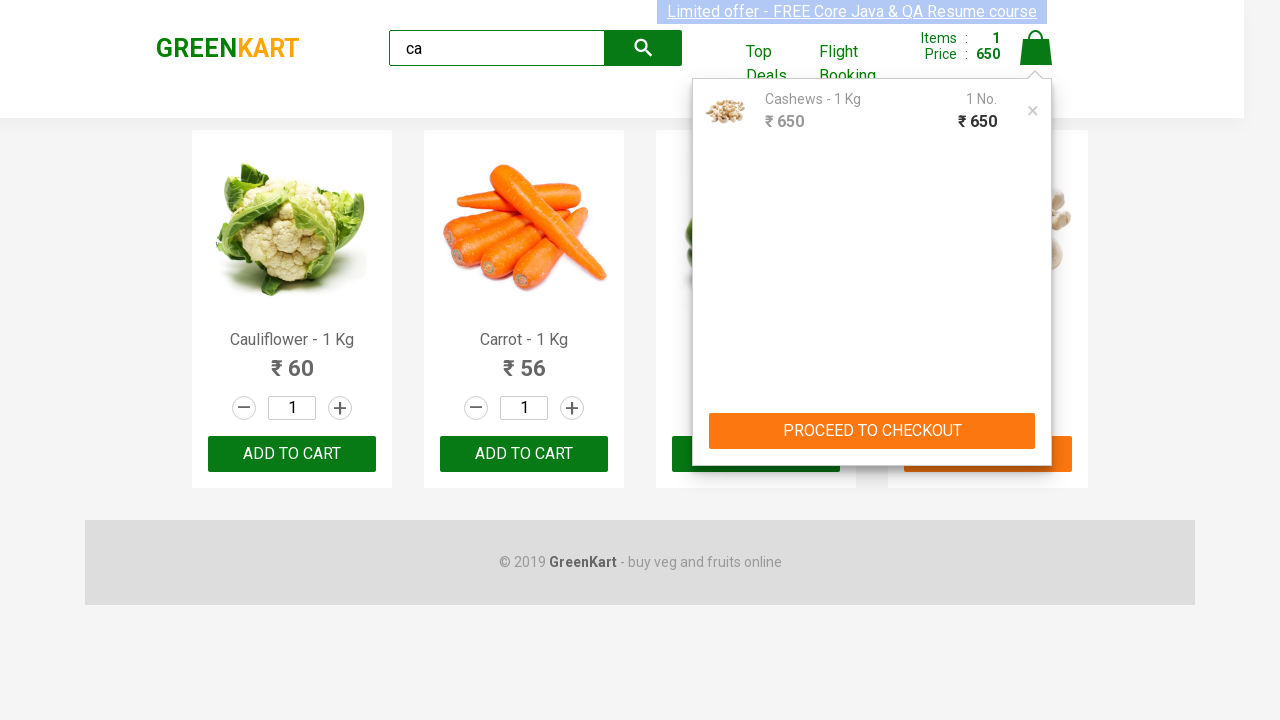

Clicked Place Order button to complete purchase at (1036, 420) on text=Place Order
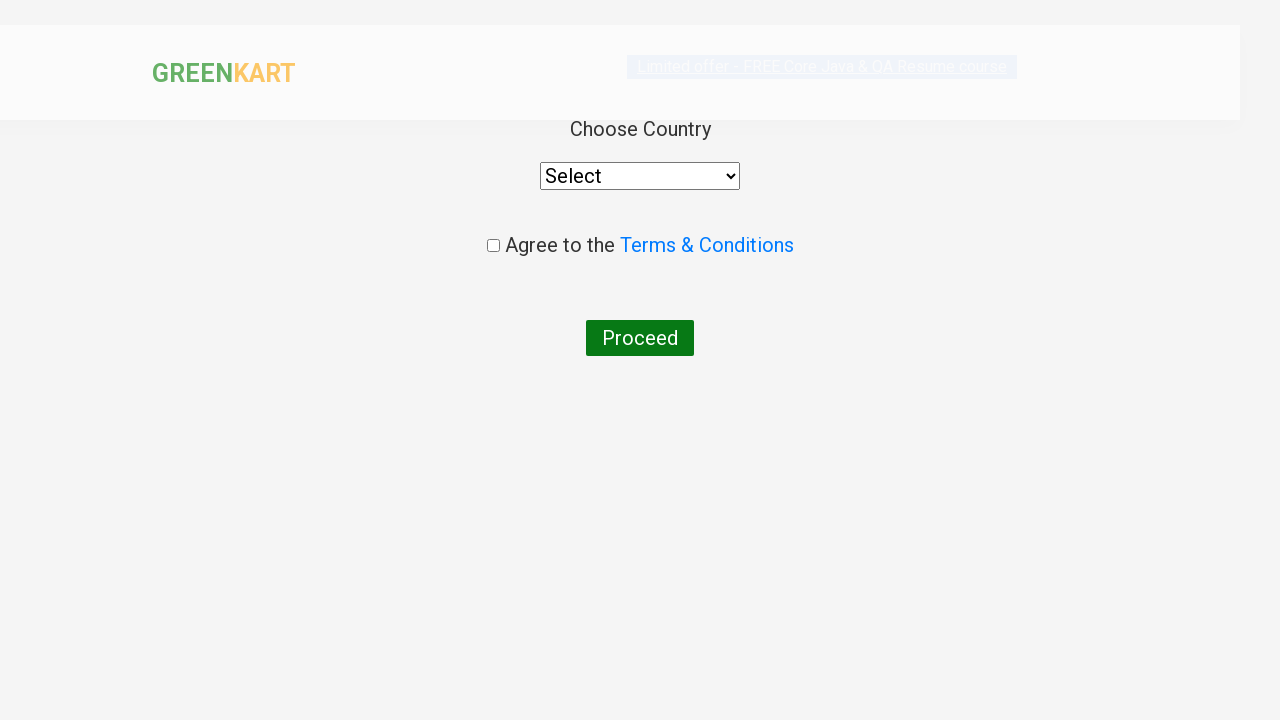

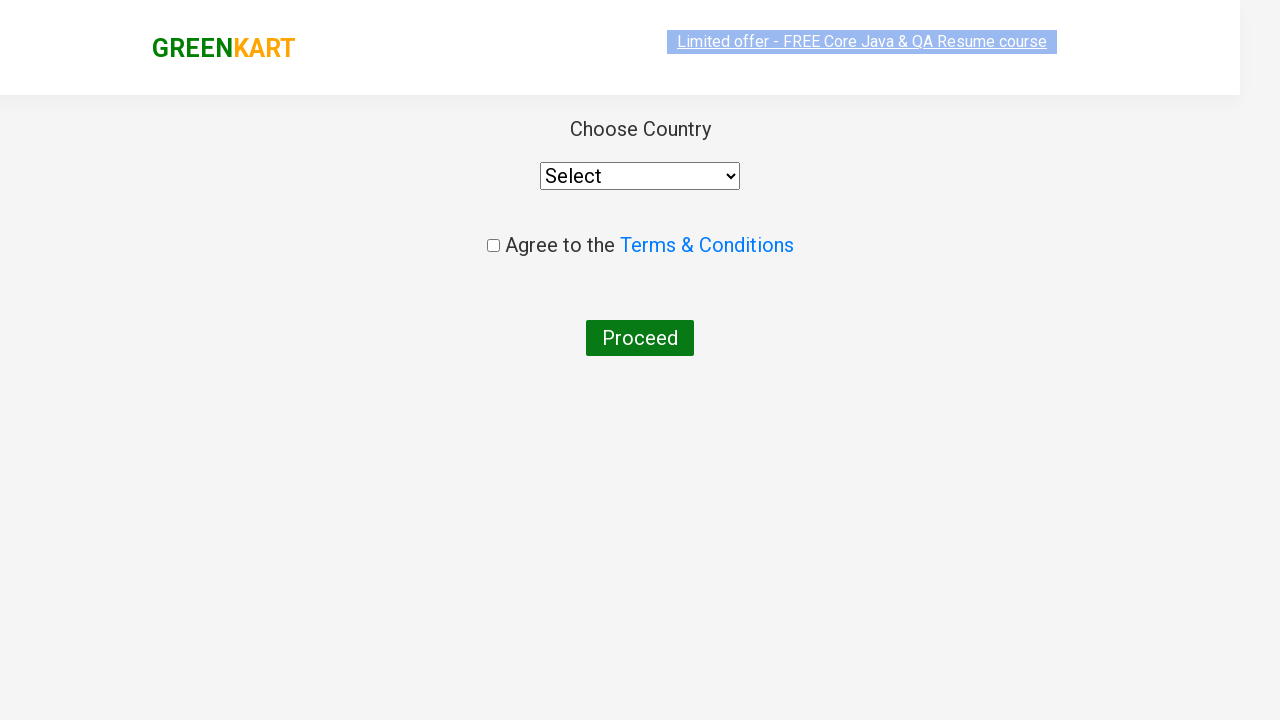